Tests sorting the Email column in ascending order by clicking the column header and verifying the text values are sorted alphabetically

Starting URL: http://the-internet.herokuapp.com/tables

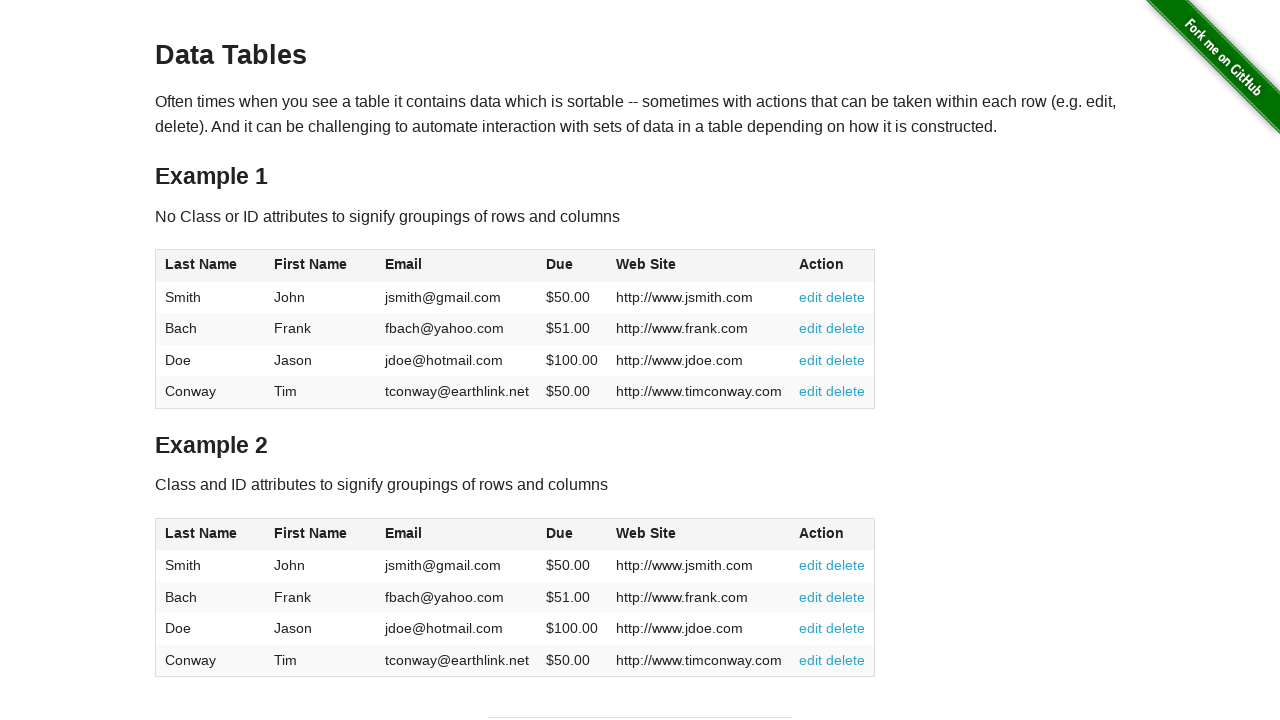

Waited for Email column header to be visible
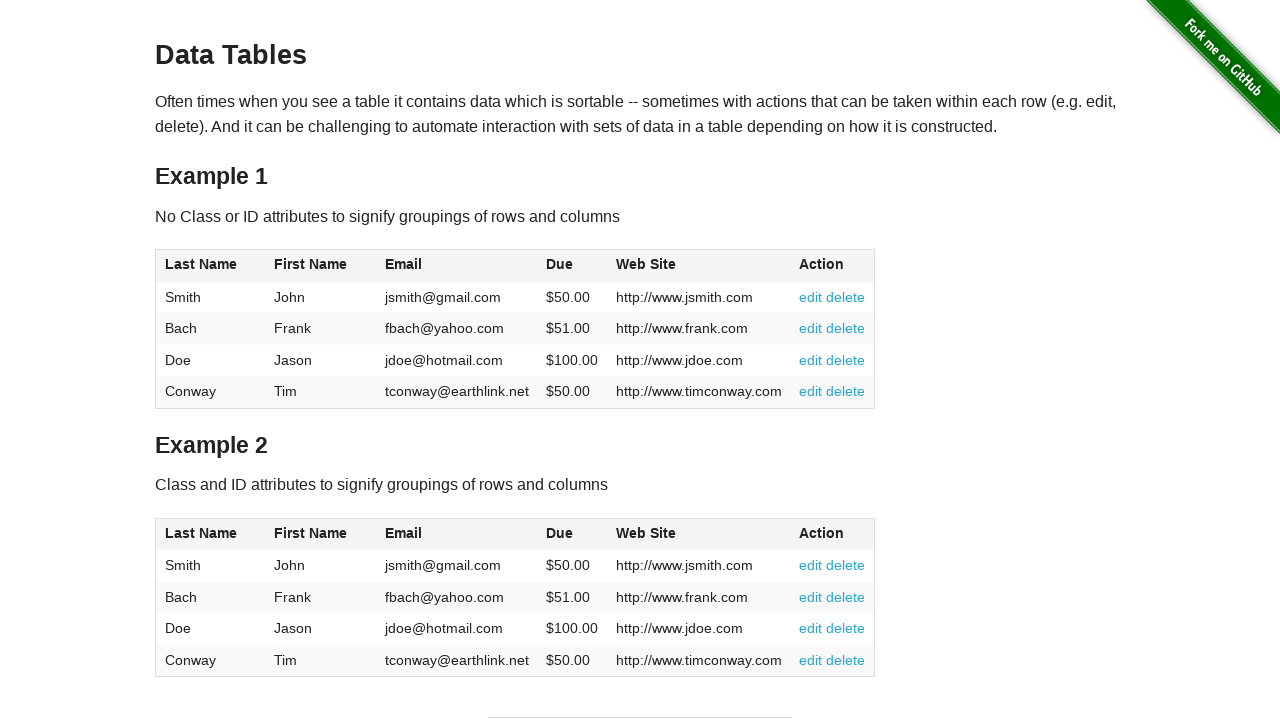

Clicked Email column header to sort in ascending order at (457, 266) on #table1 thead tr th:nth-of-type(3)
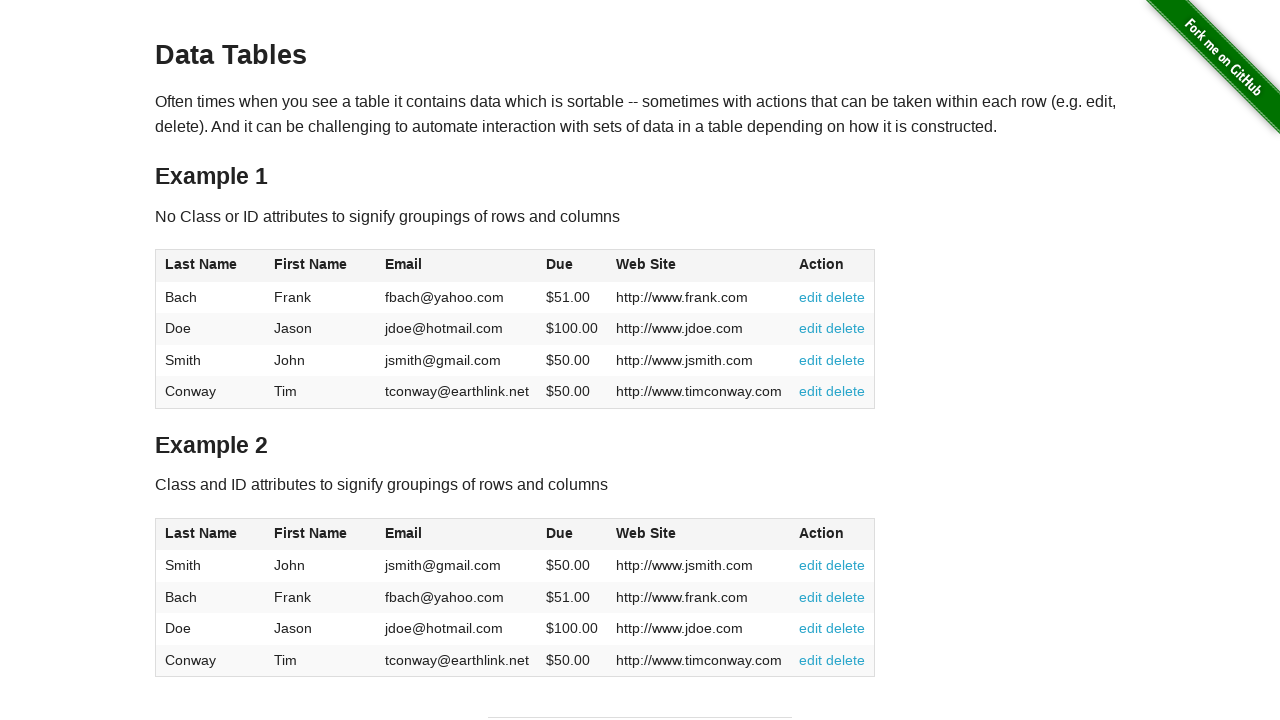

Verified table has been sorted with Email column data visible
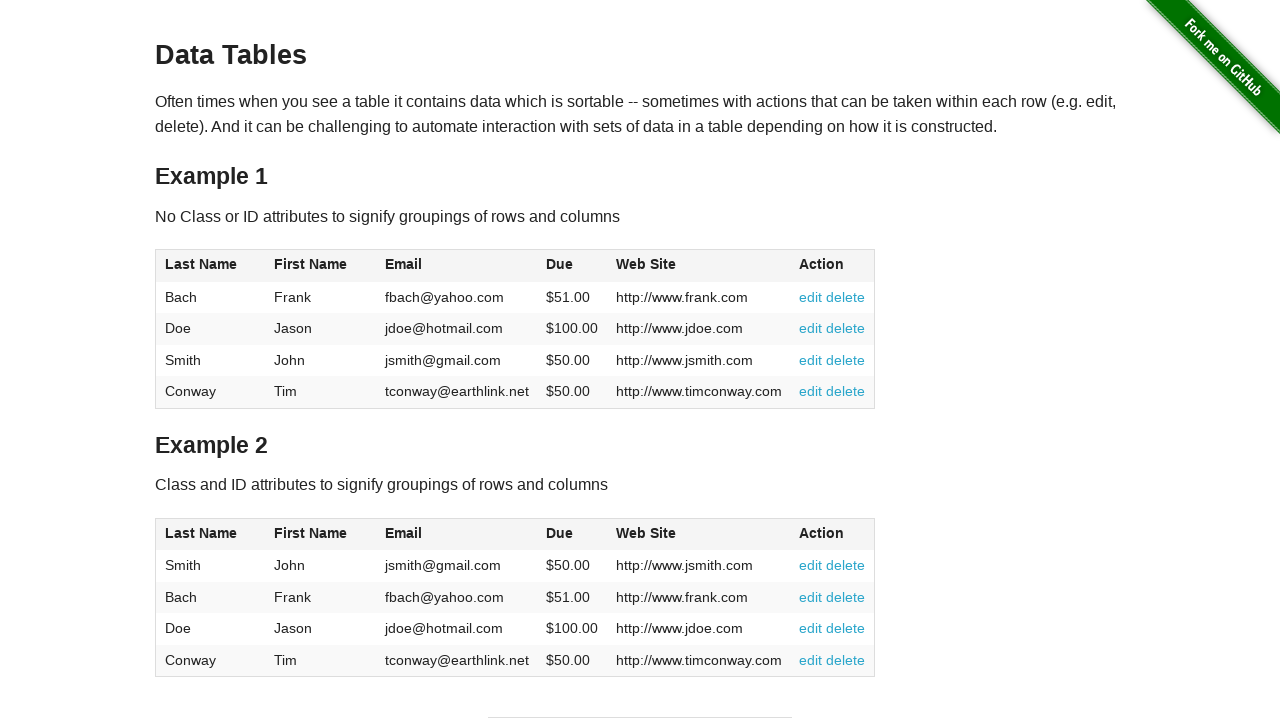

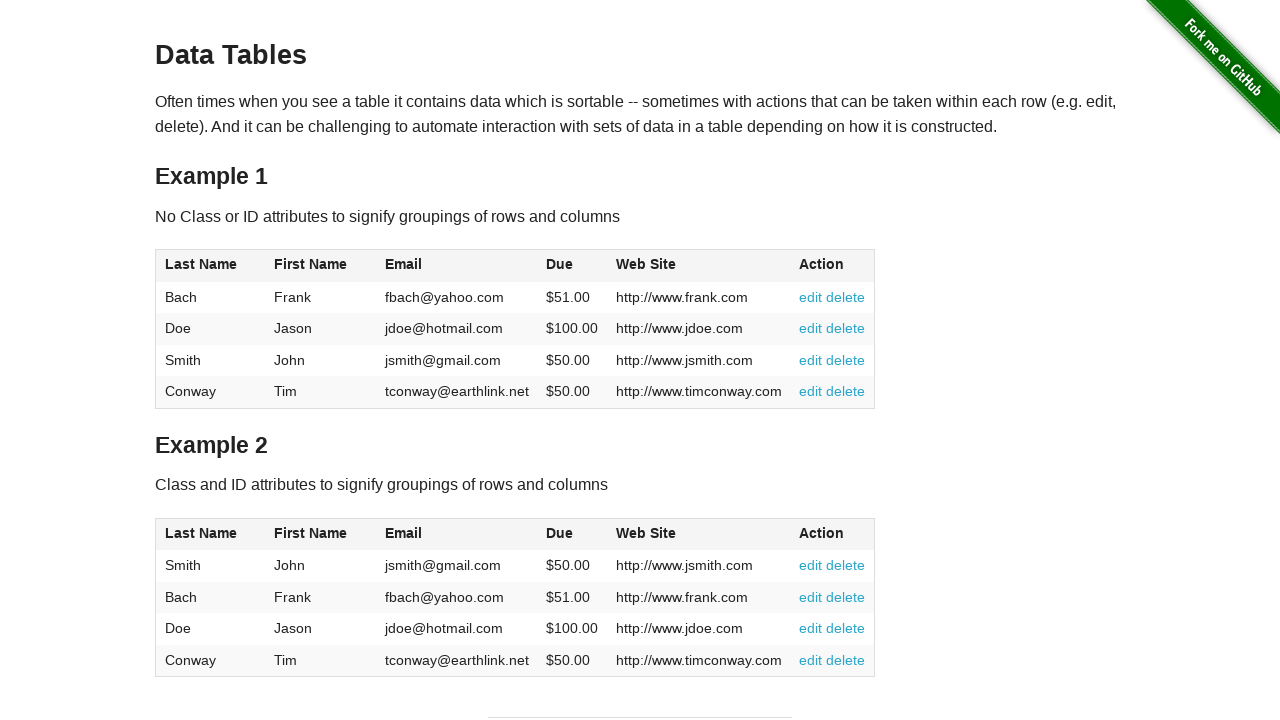